Tests mouse hover functionality, JavaScript dialog handling, and iframe interaction

Starting URL: https://rahulshettyacademy.com/AutomationPractice/

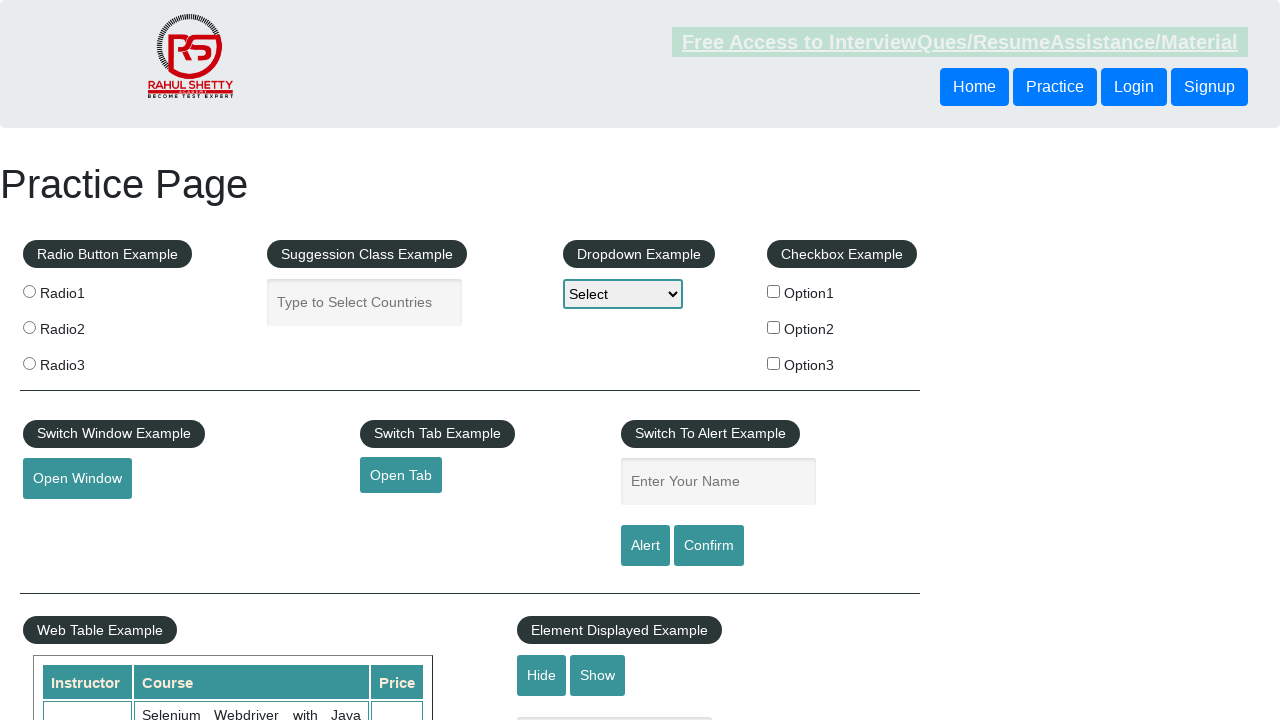

Clicked hide textbox button at (542, 675) on #hide-textbox
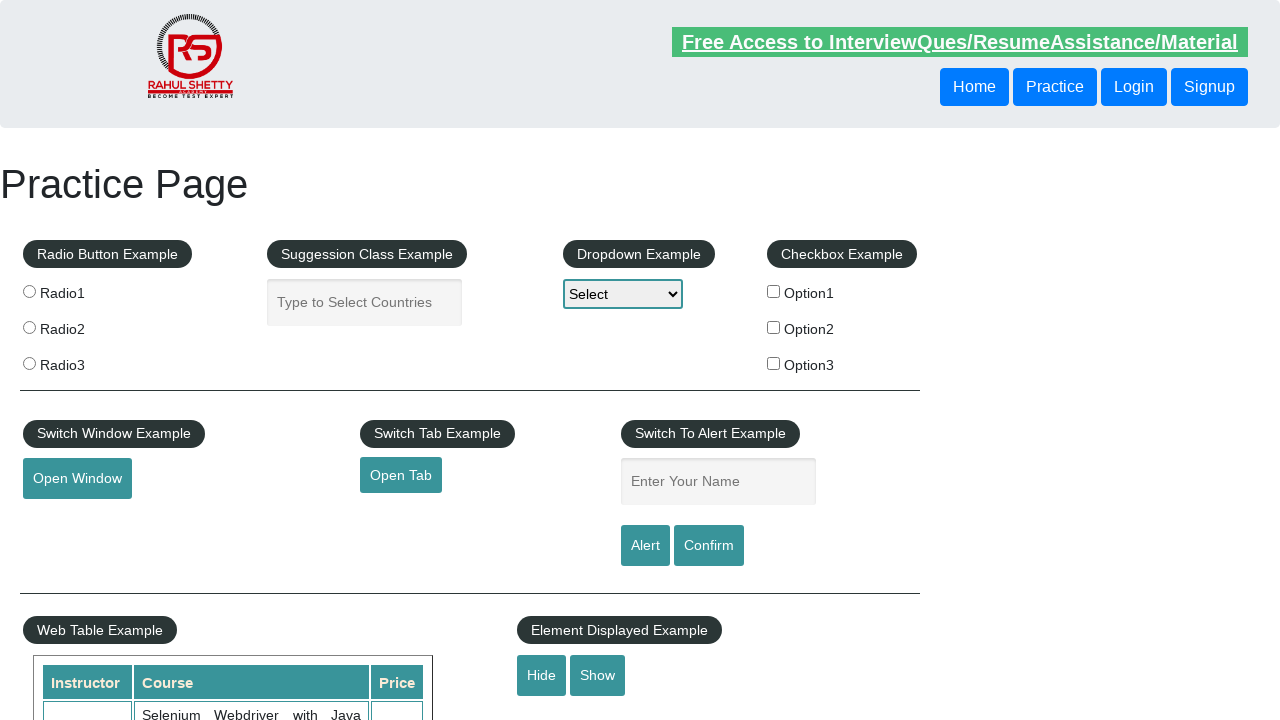

Text box element is now hidden
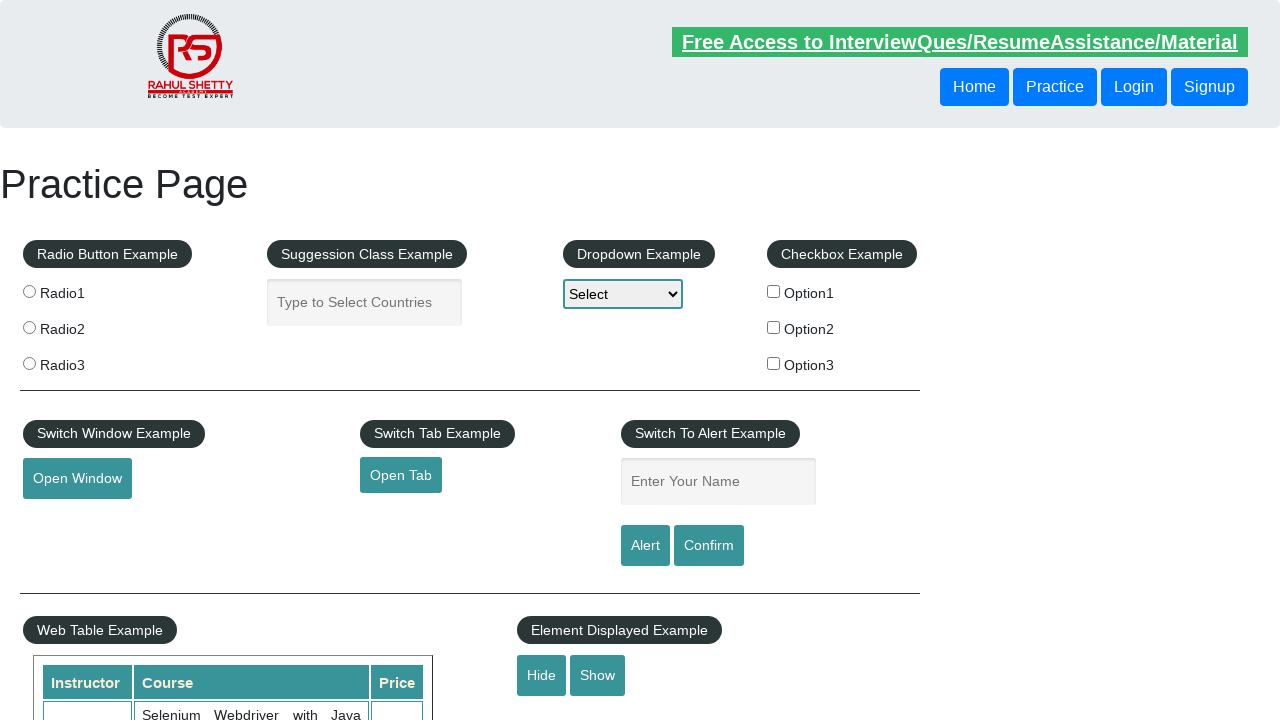

Set up JavaScript dialog listener to auto-accept dialogs
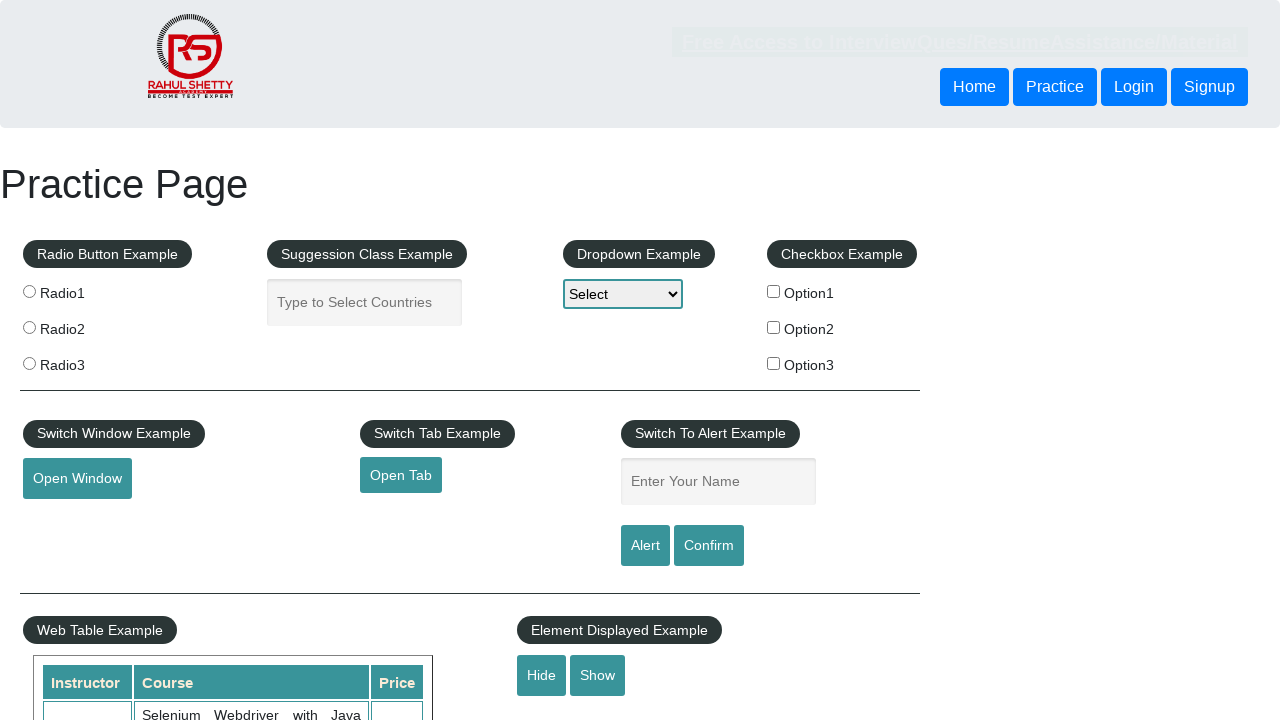

Clicked confirm button and JavaScript dialog was accepted at (709, 546) on #confirmbtn
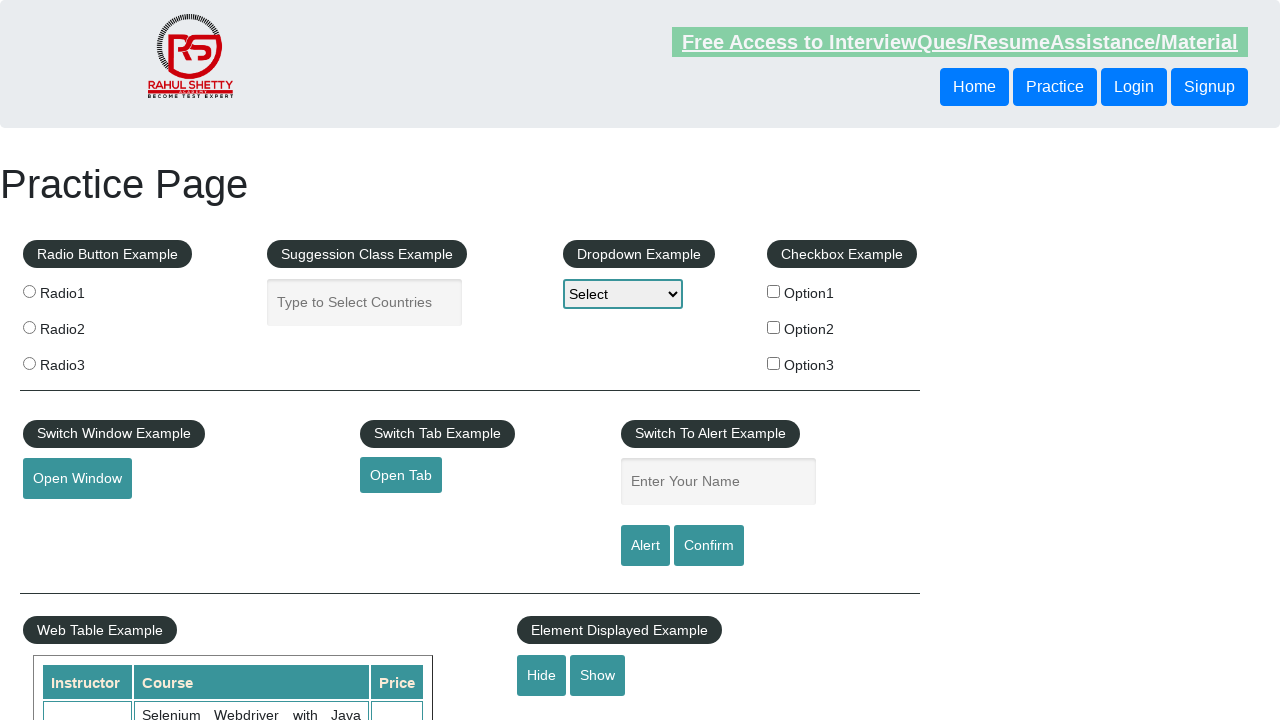

Hovered over Mouse Hover button to reveal submenu at (83, 361) on internal:role=button[name="Mouse Hover"i]
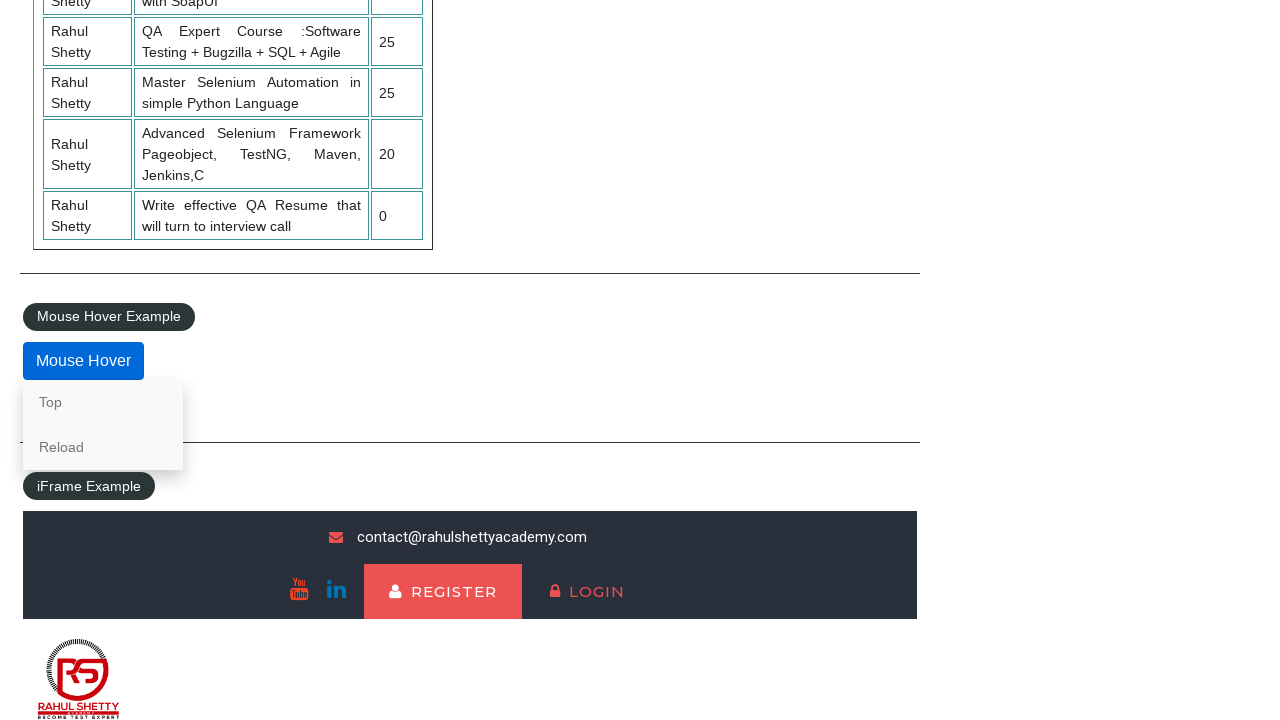

Clicked Top link from hover submenu at (103, 402) on internal:role=link[name="Top"i]
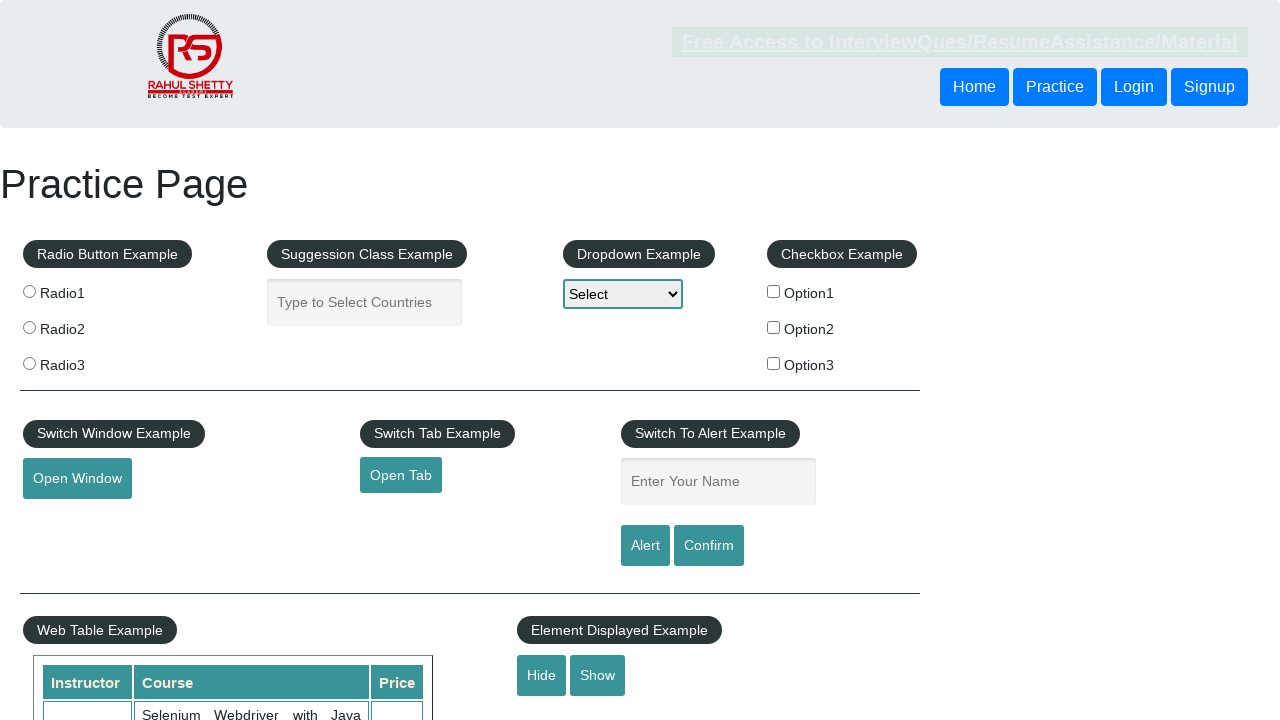

Located courses iframe
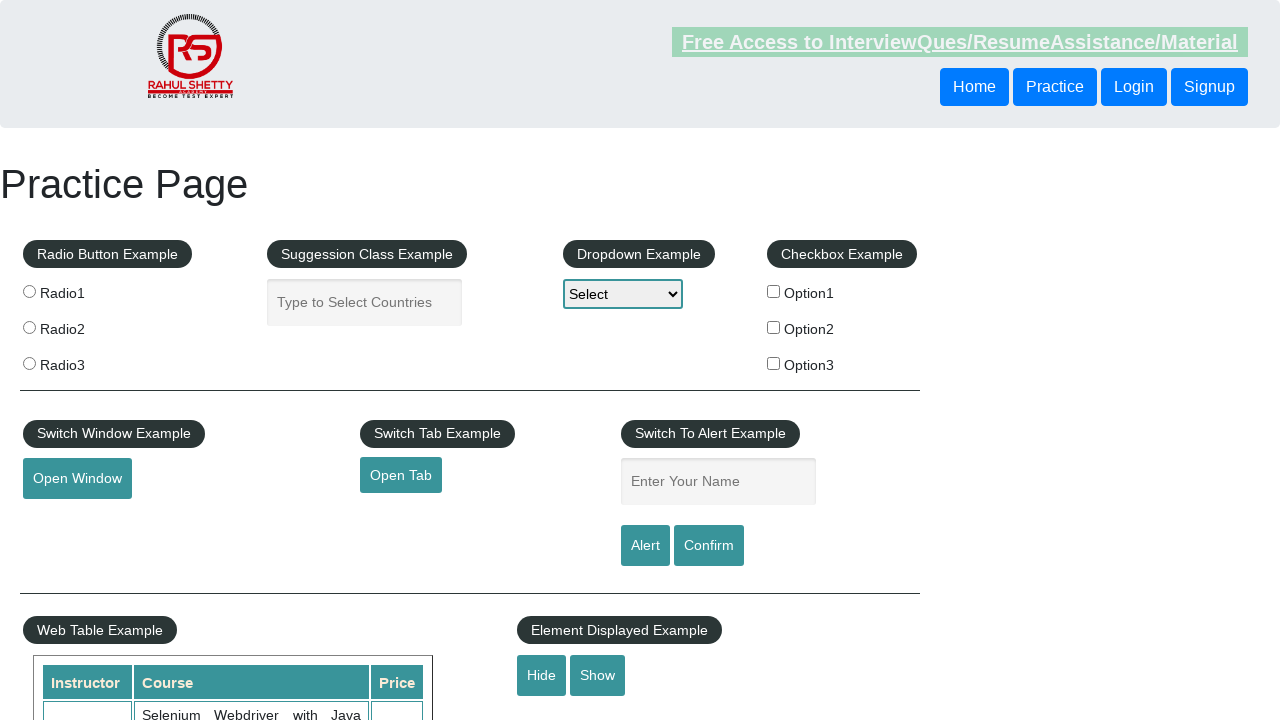

Clicked lifetime-access link within iframe at (307, 360) on #courses-iframe >> internal:control=enter-frame >> li a[href*='lifetime-access']
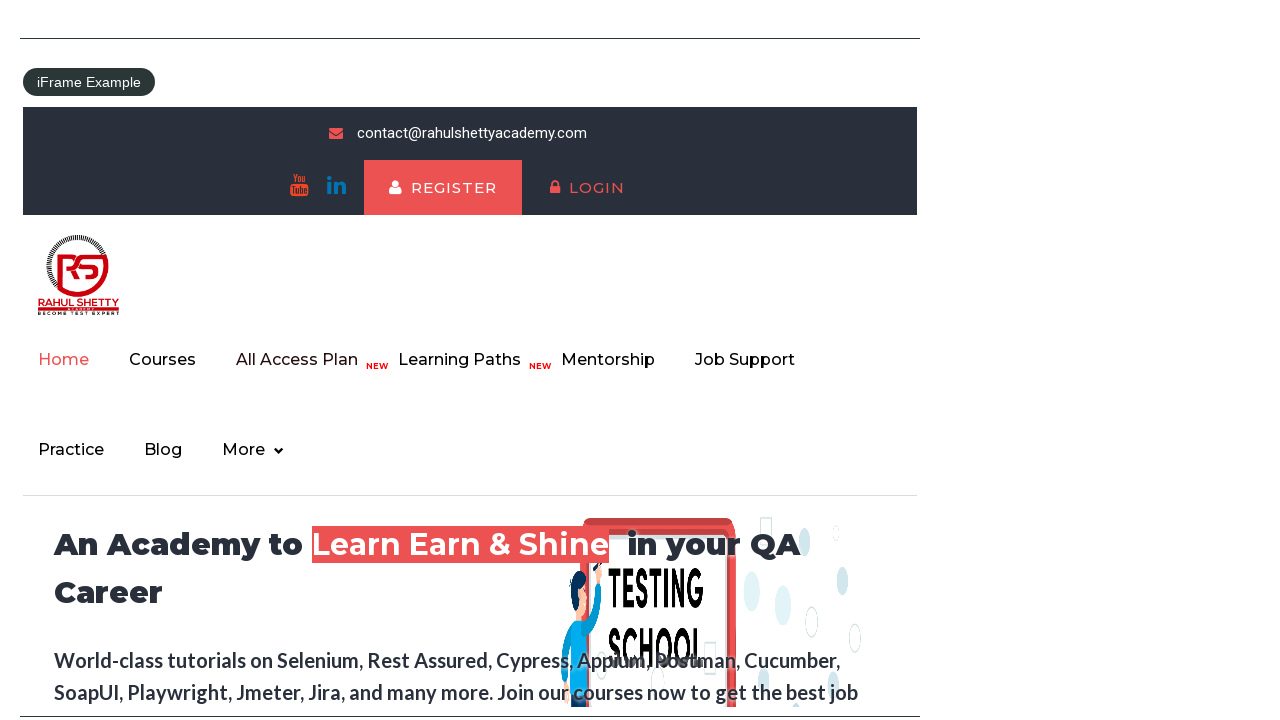

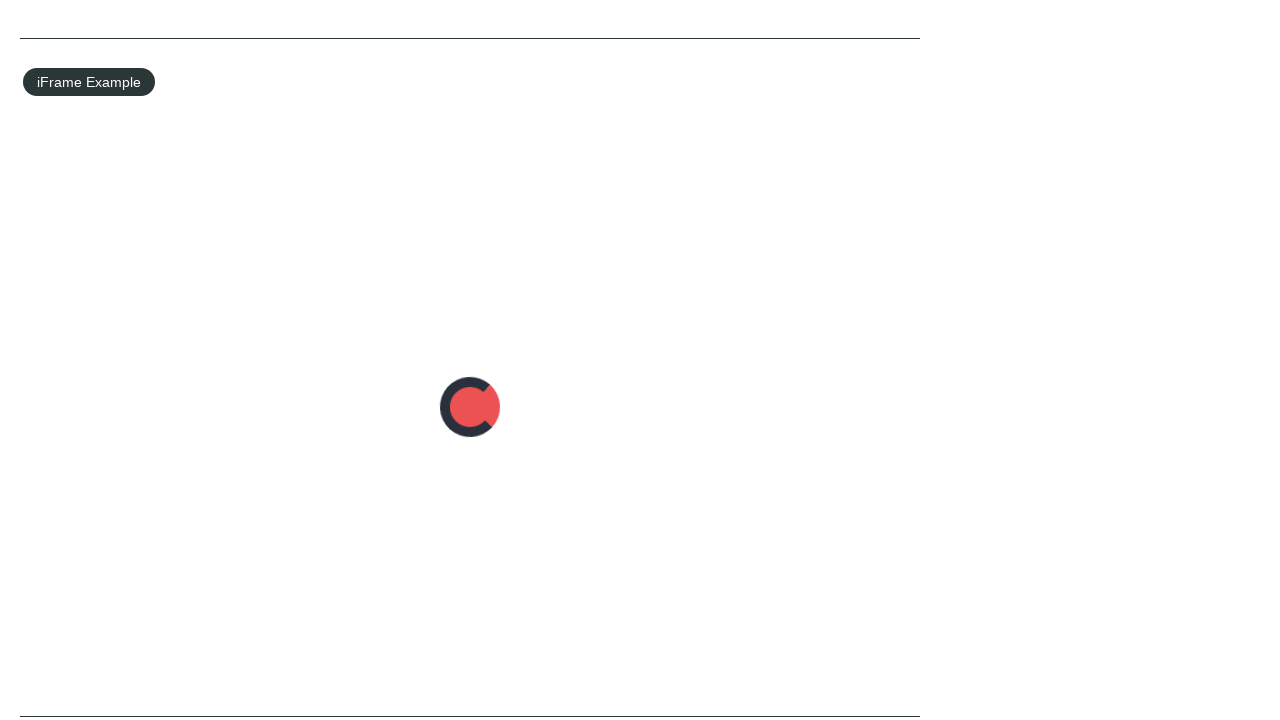